Tests drag and drop functionality on jQuery UI demo page by dragging an element and dropping it onto a target area

Starting URL: https://jqueryui.com/droppable/

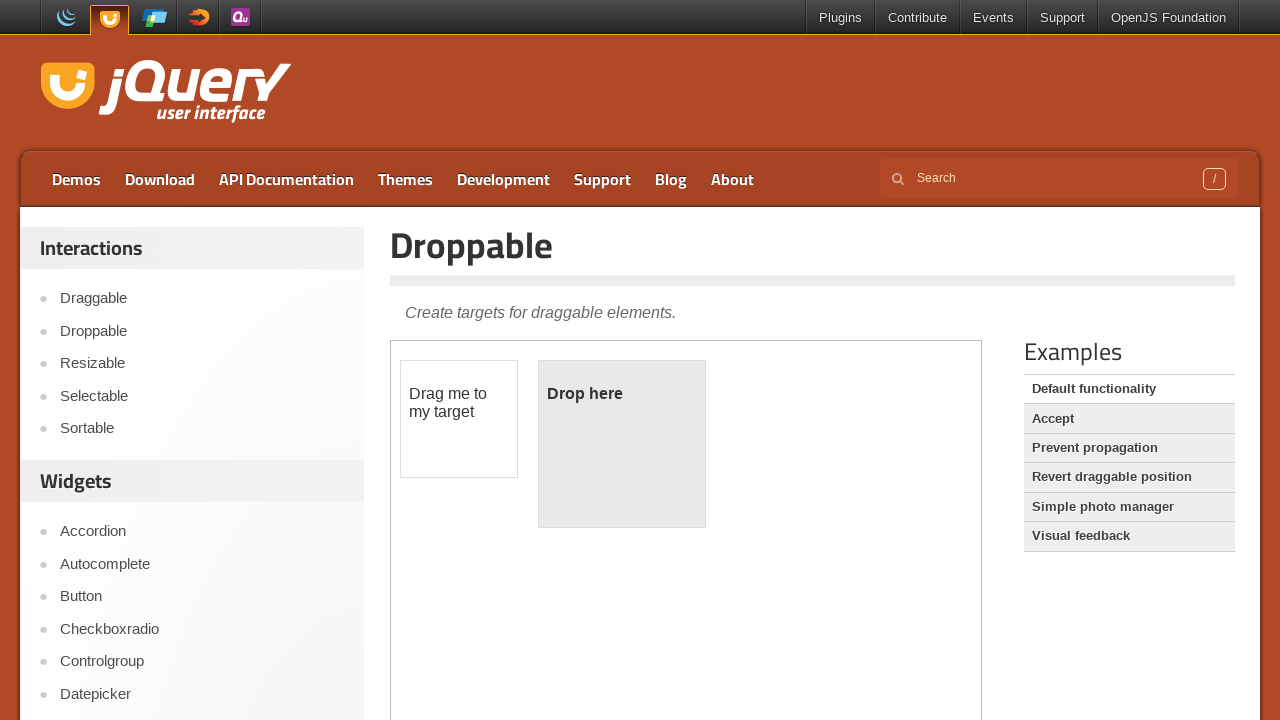

Located the demo iframe for droppable test
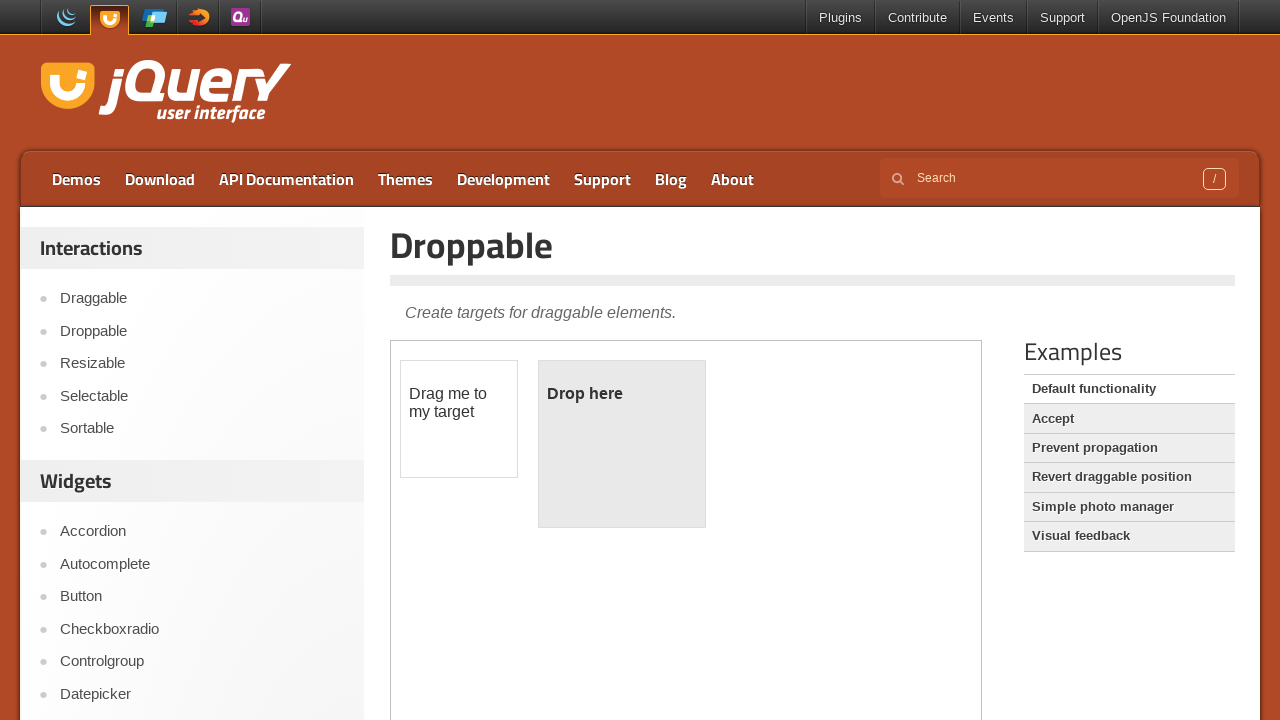

Located the draggable element within the frame
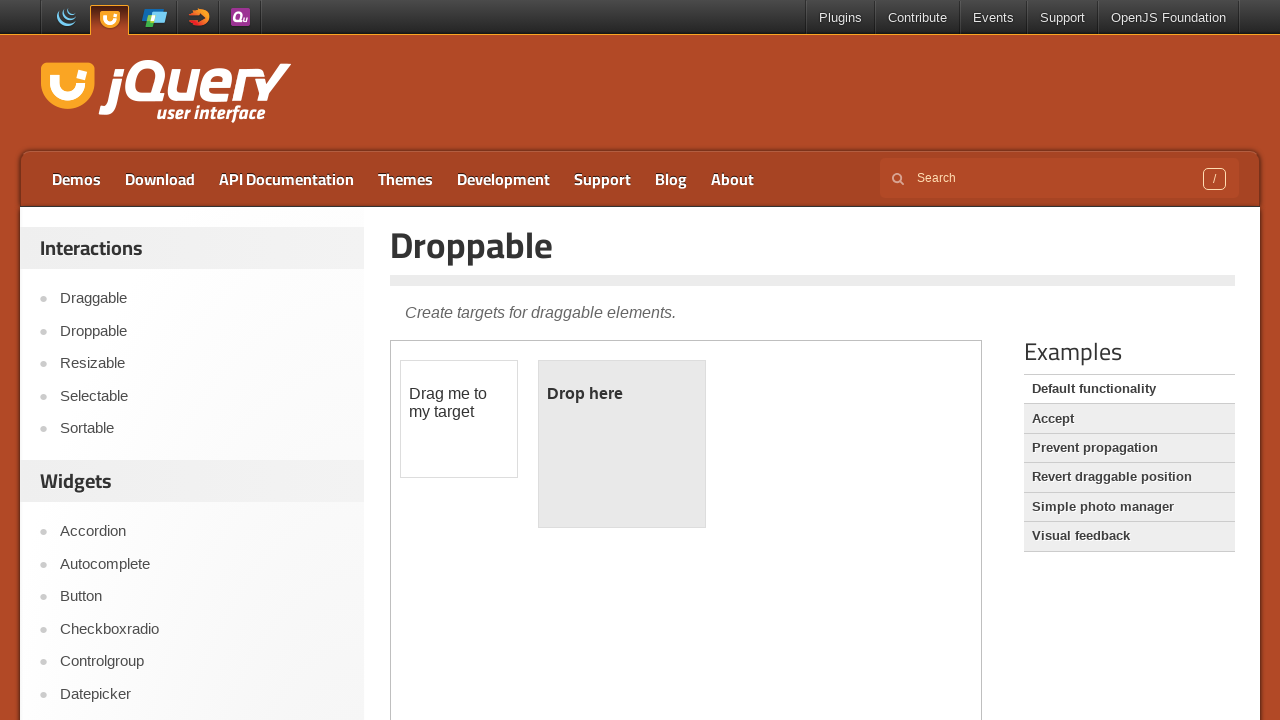

Located the droppable target element within the frame
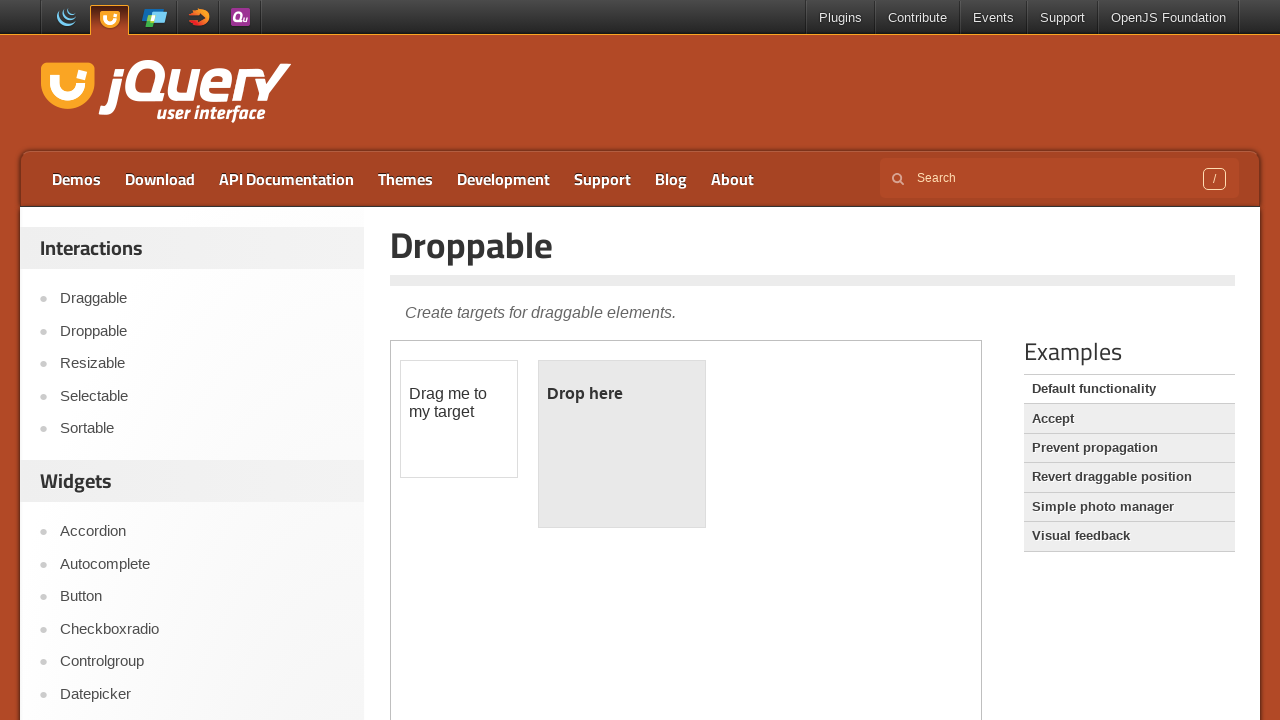

Dragged the draggable element and dropped it onto the droppable target area at (622, 444)
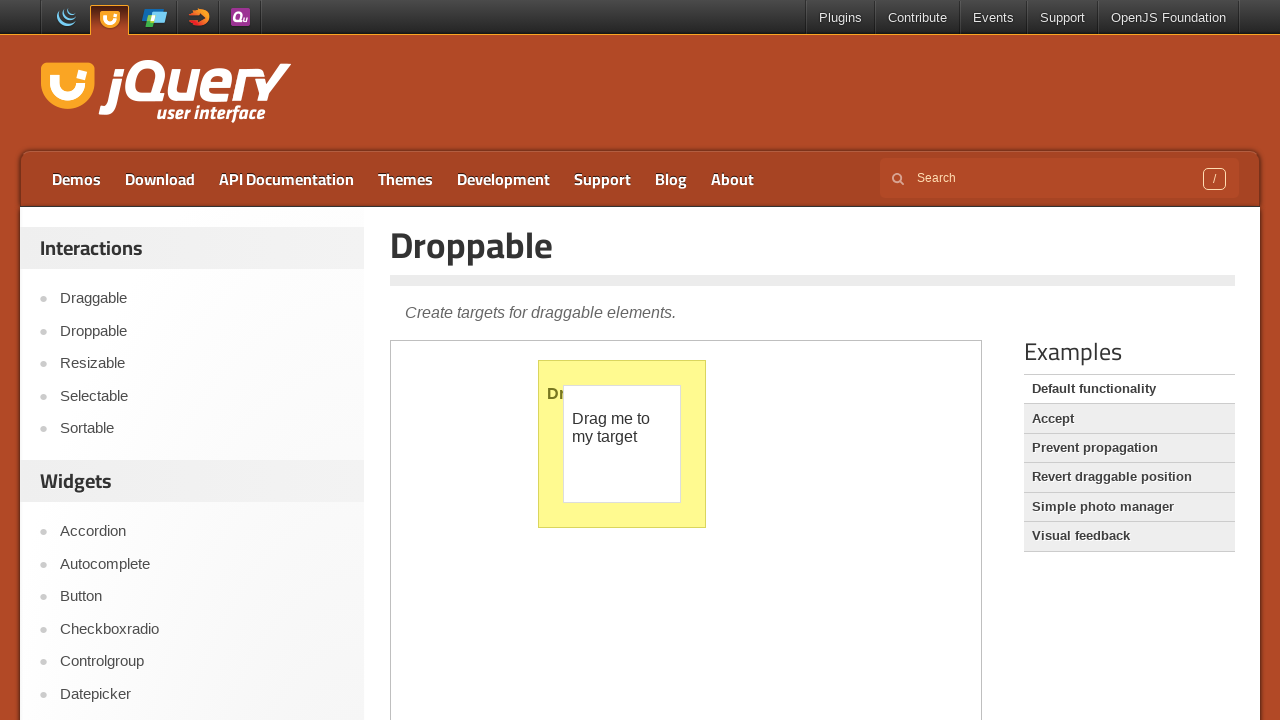

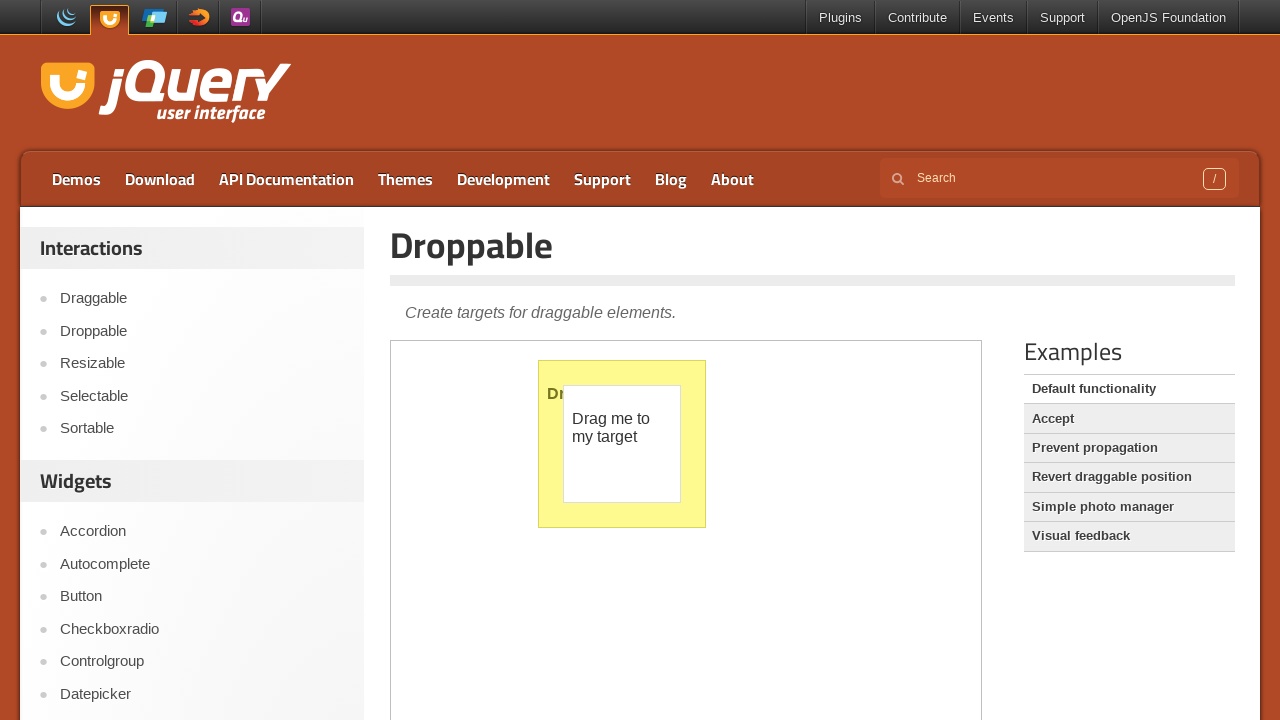